Tests drag and drop functionality by dragging element A to element B's position

Starting URL: https://the-internet.herokuapp.com/drag_and_drop

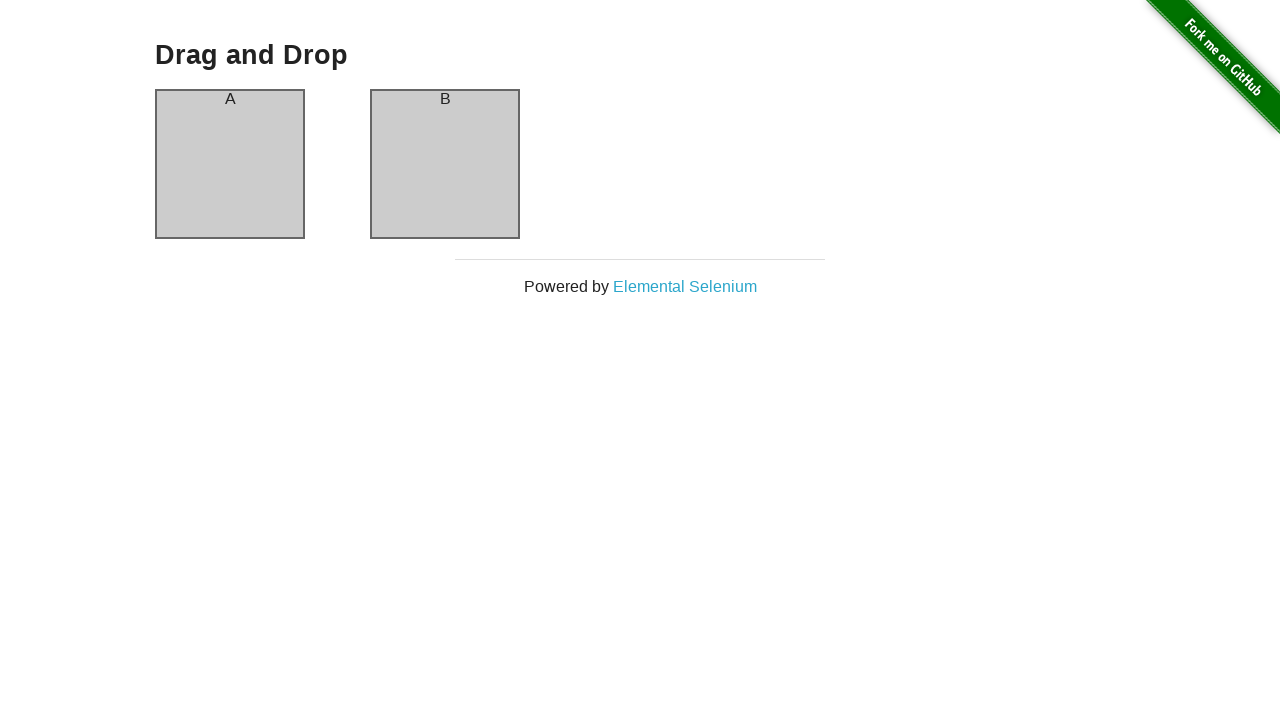

Located source element (column-a) for drag operation
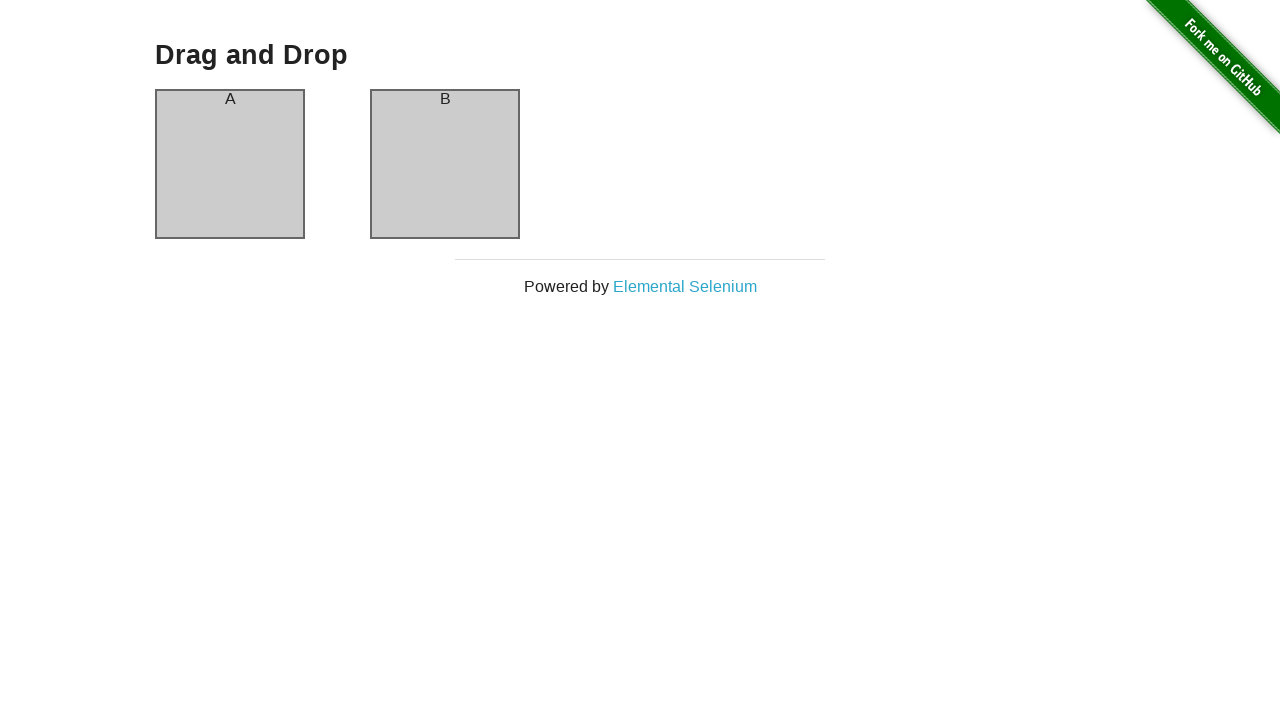

Located destination element (column-b) for drop operation
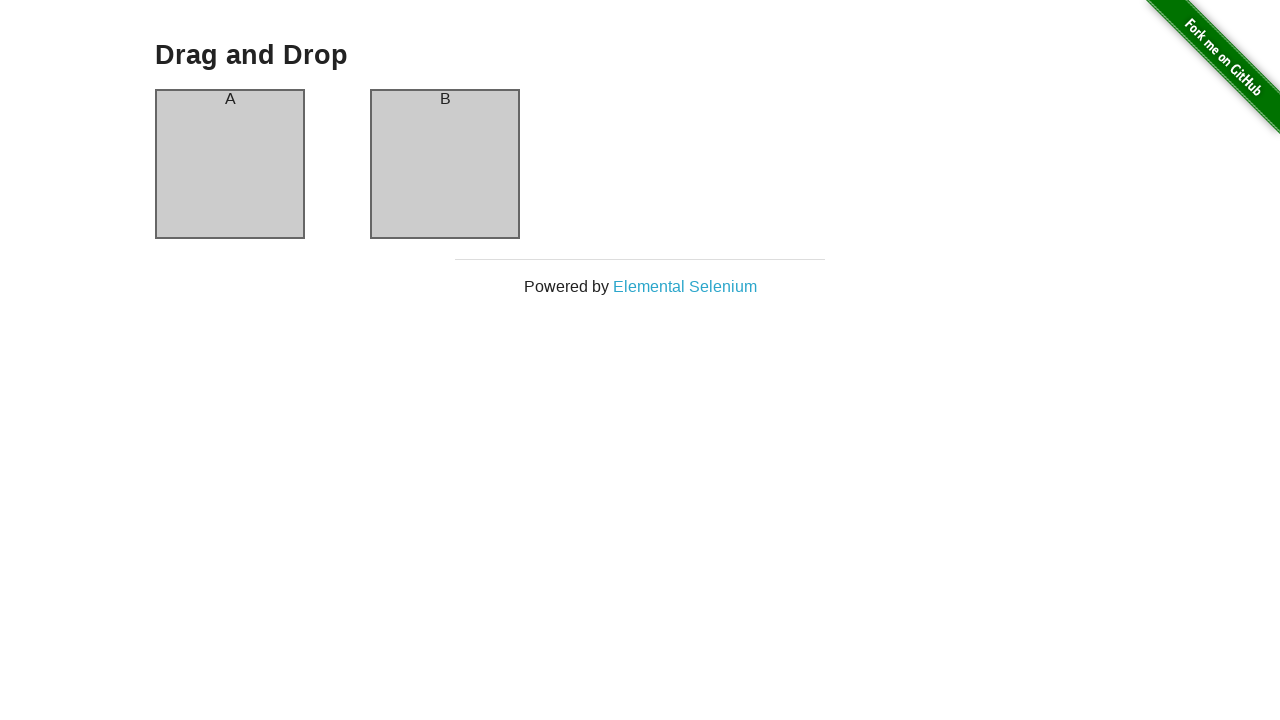

Dragged element A to element B's position at (445, 164)
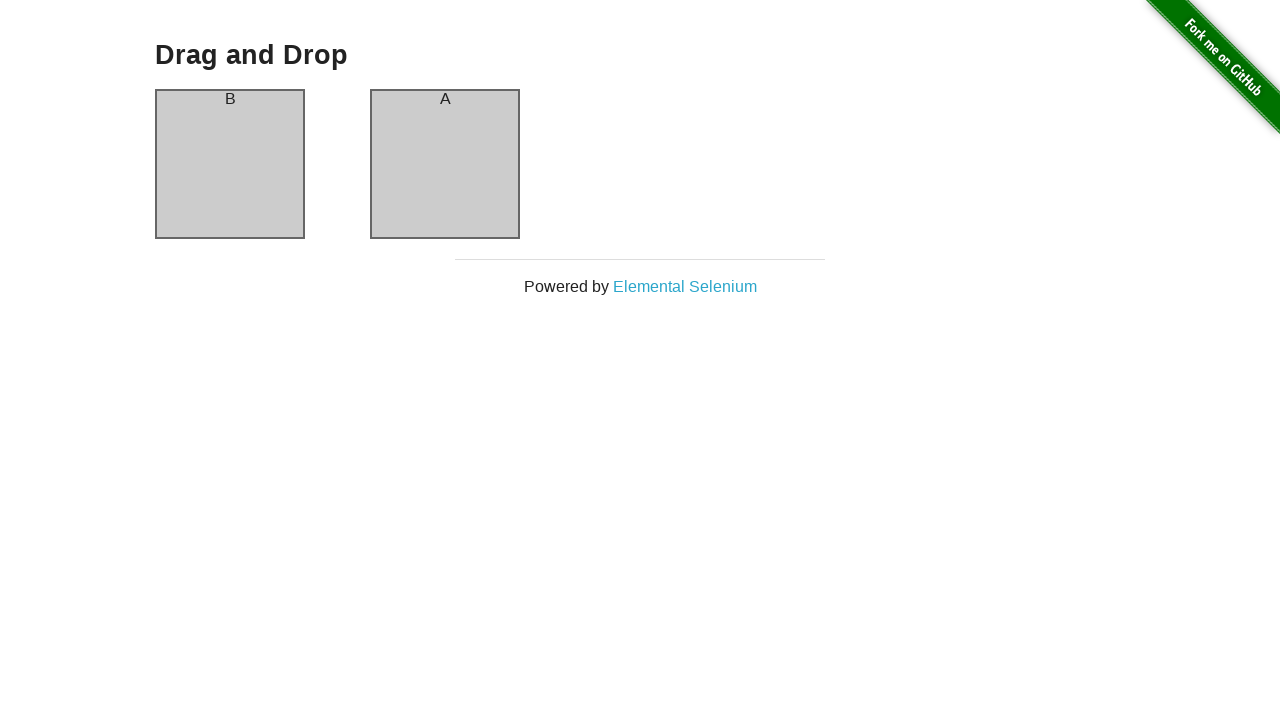

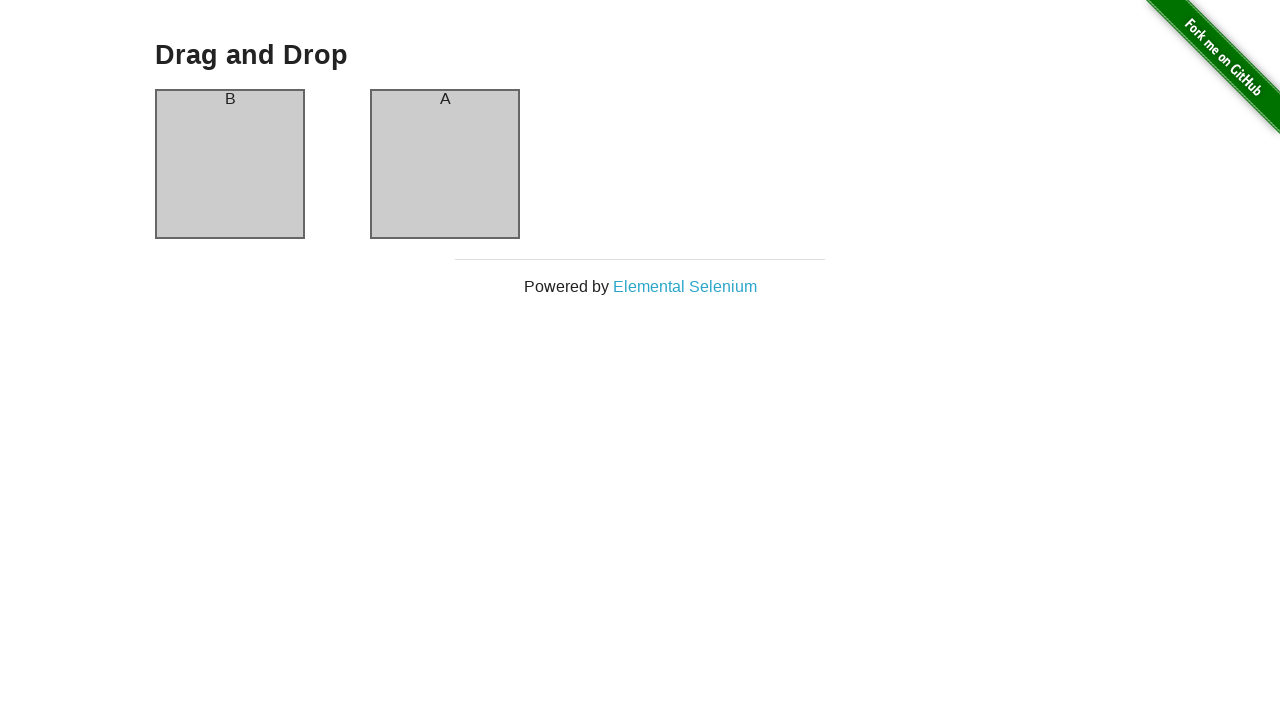